Tests different button click actions including double-click, right-click (context click), and regular click, then verifies the corresponding messages are displayed.

Starting URL: https://demoqa.com/buttons

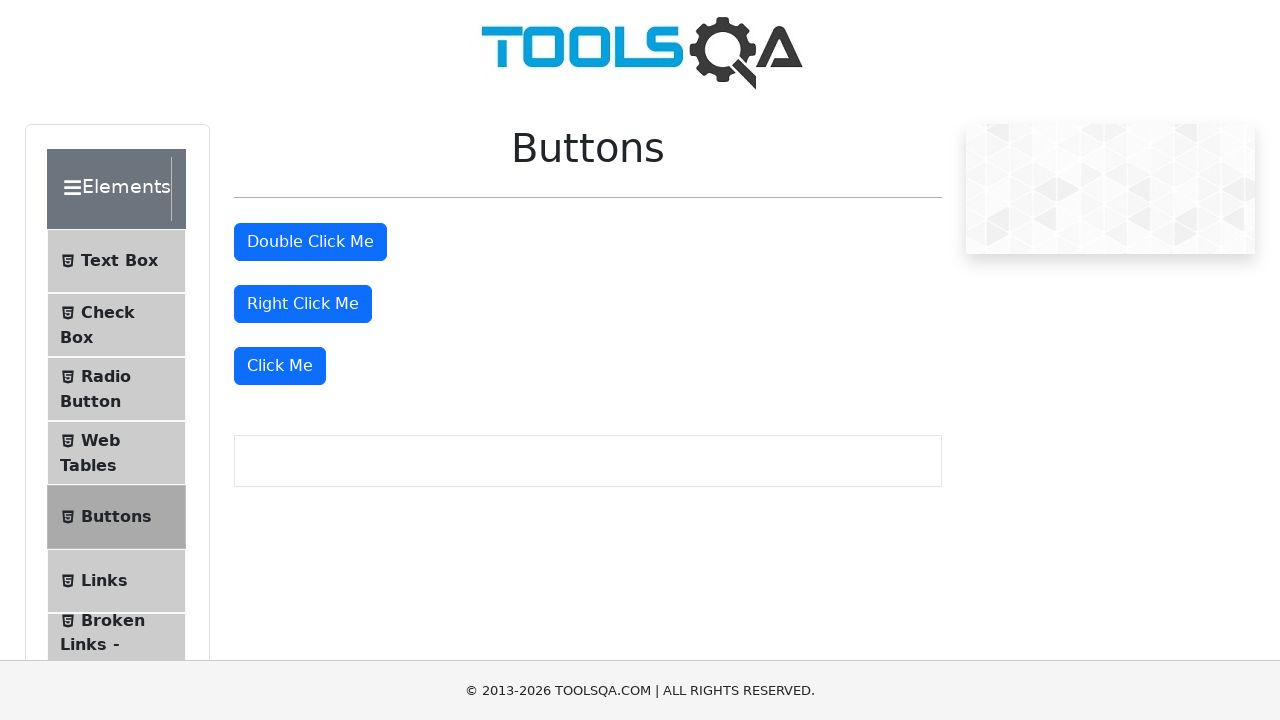

Double-clicked the double click button at (310, 242) on #doubleClickBtn
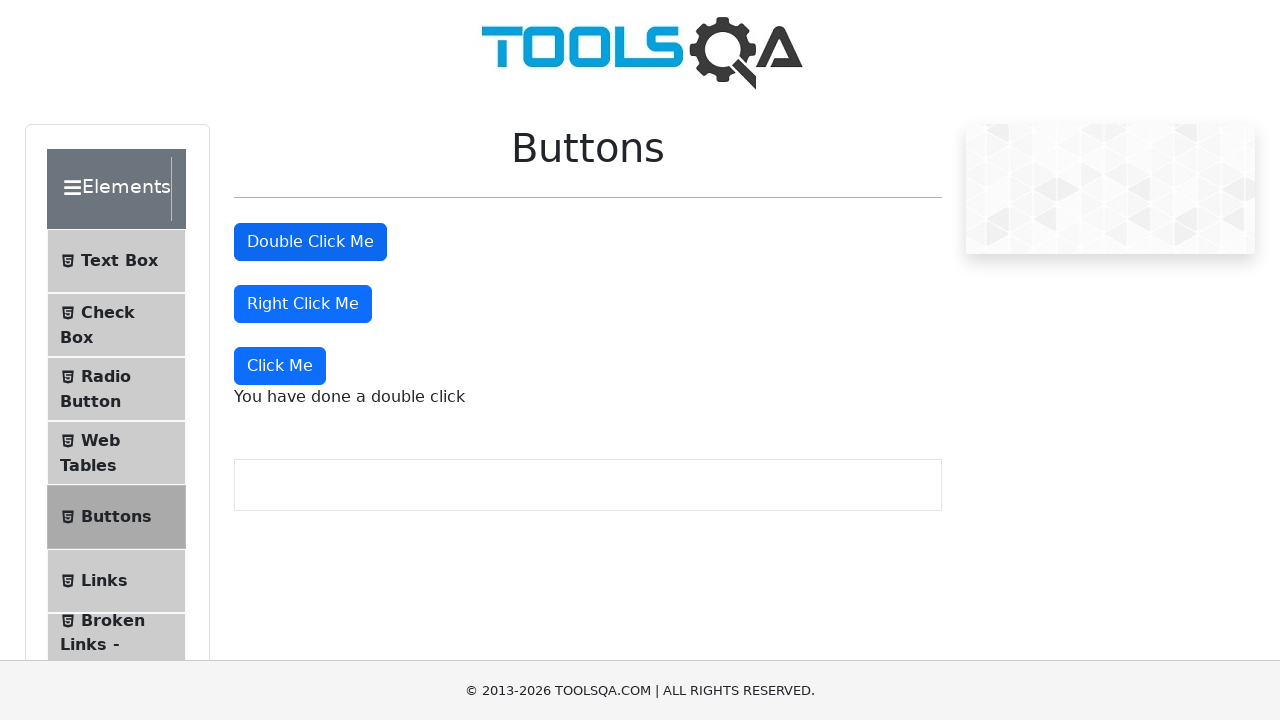

Right-clicked the right click button at (303, 304) on #rightClickBtn
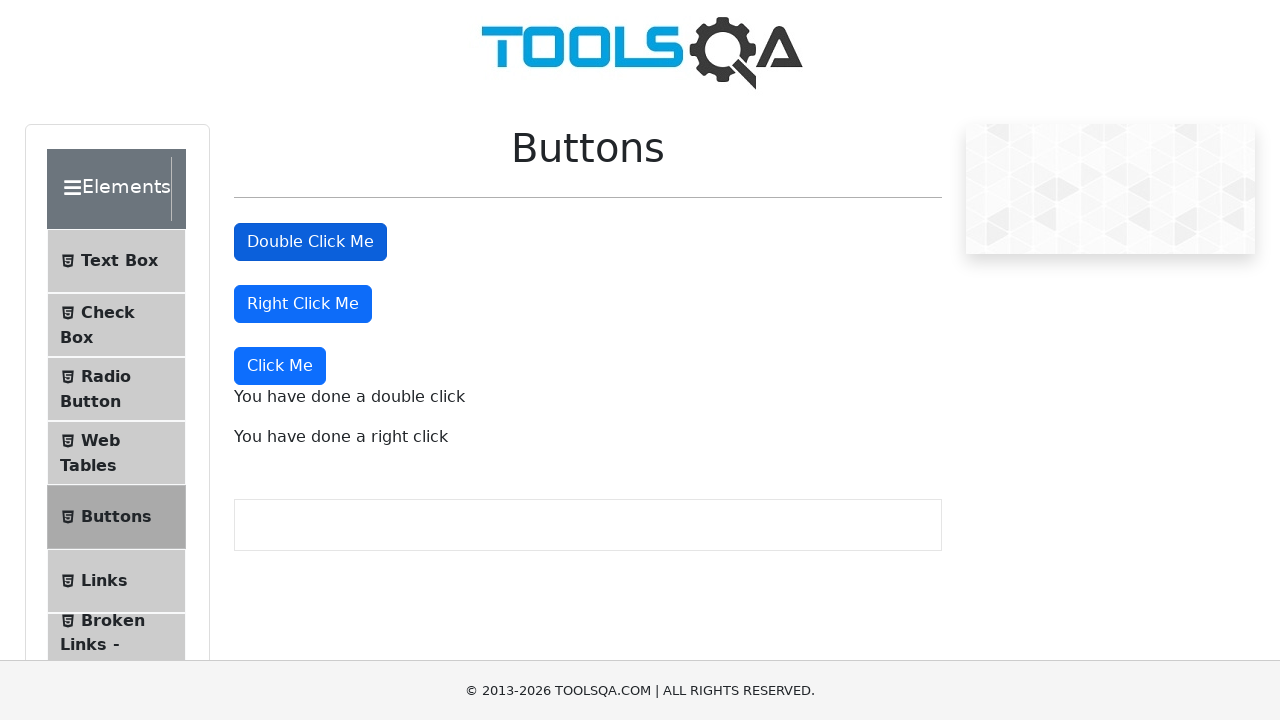

Clicked the 'Click Me' button at (280, 366) on xpath=//*[text()='Click Me']
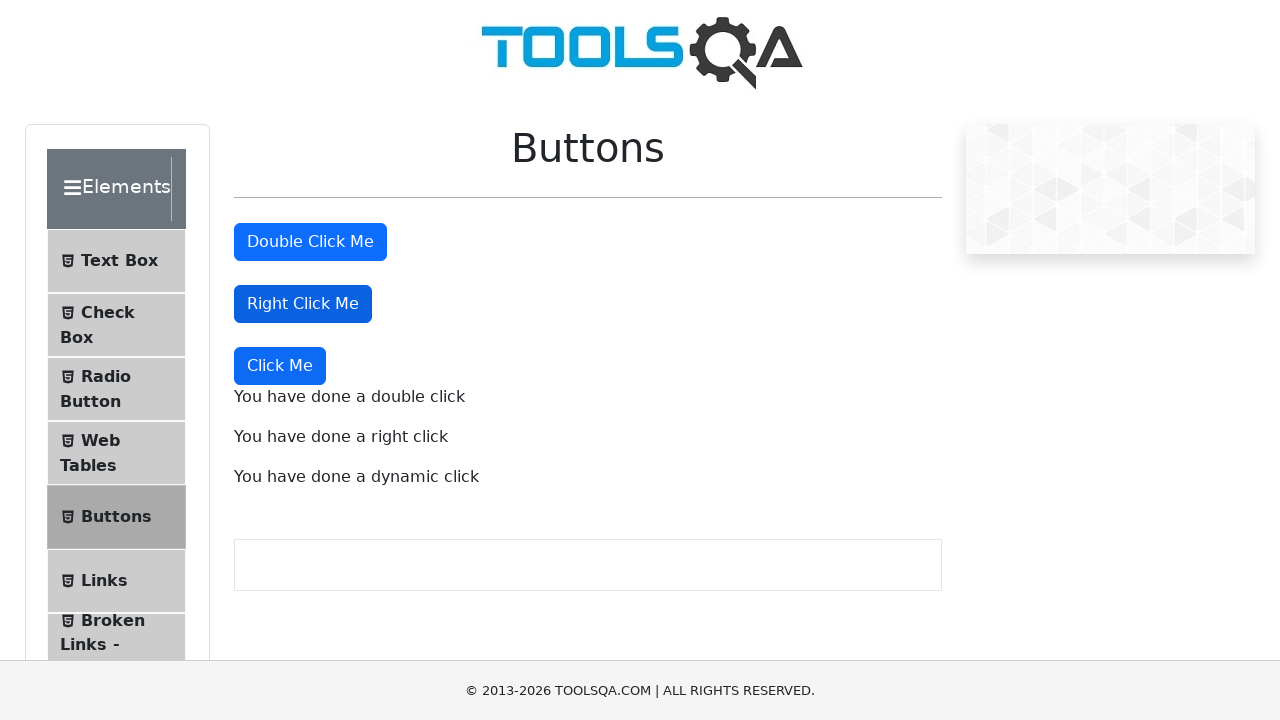

Double-click message appeared
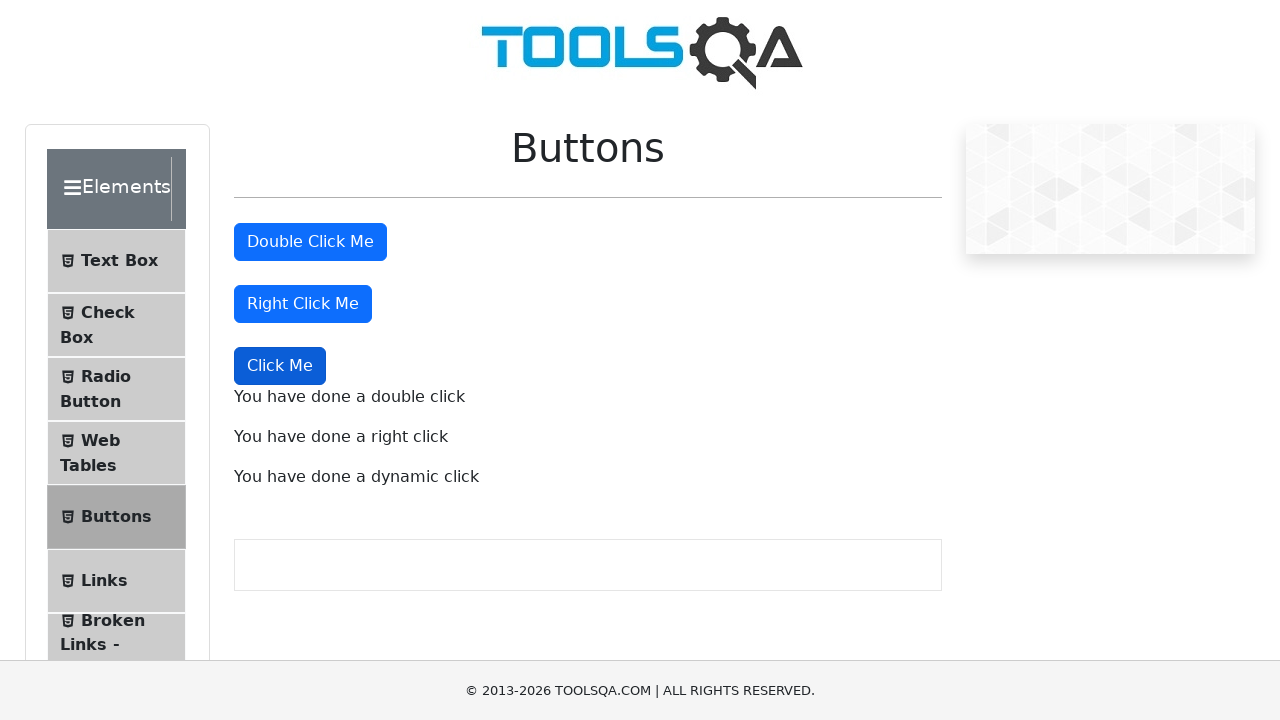

Right-click message appeared
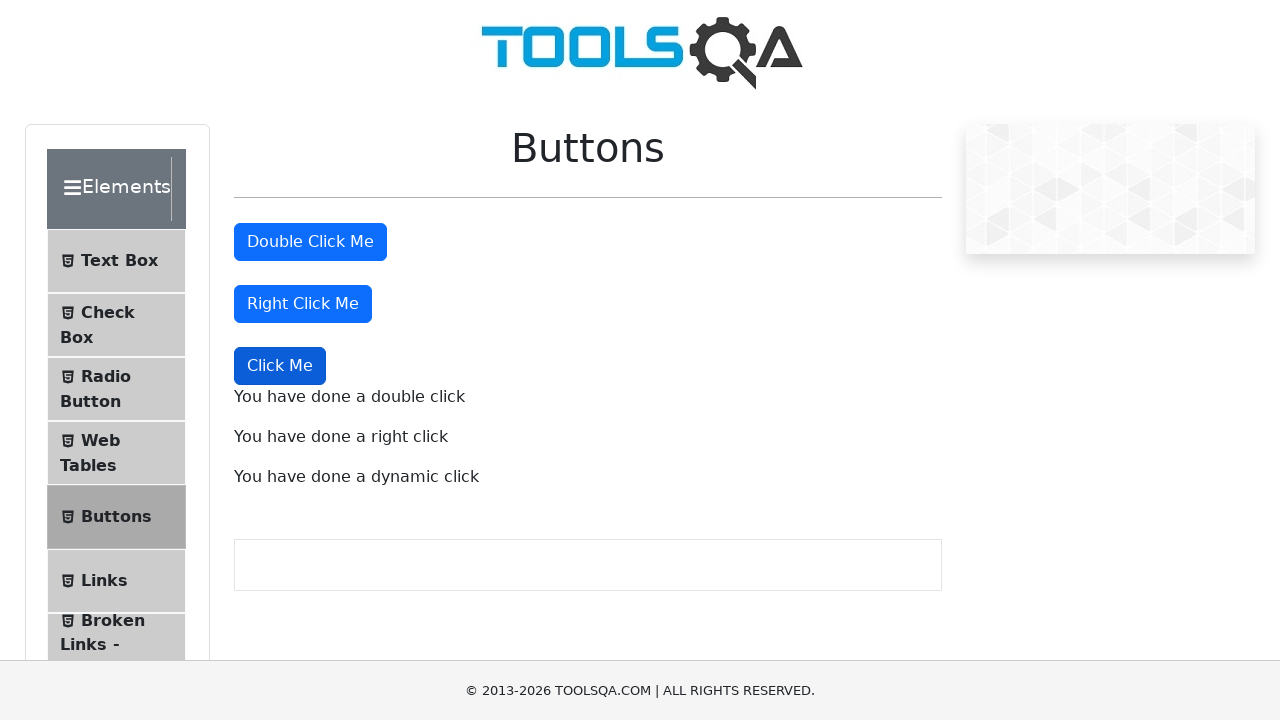

Regular click message appeared
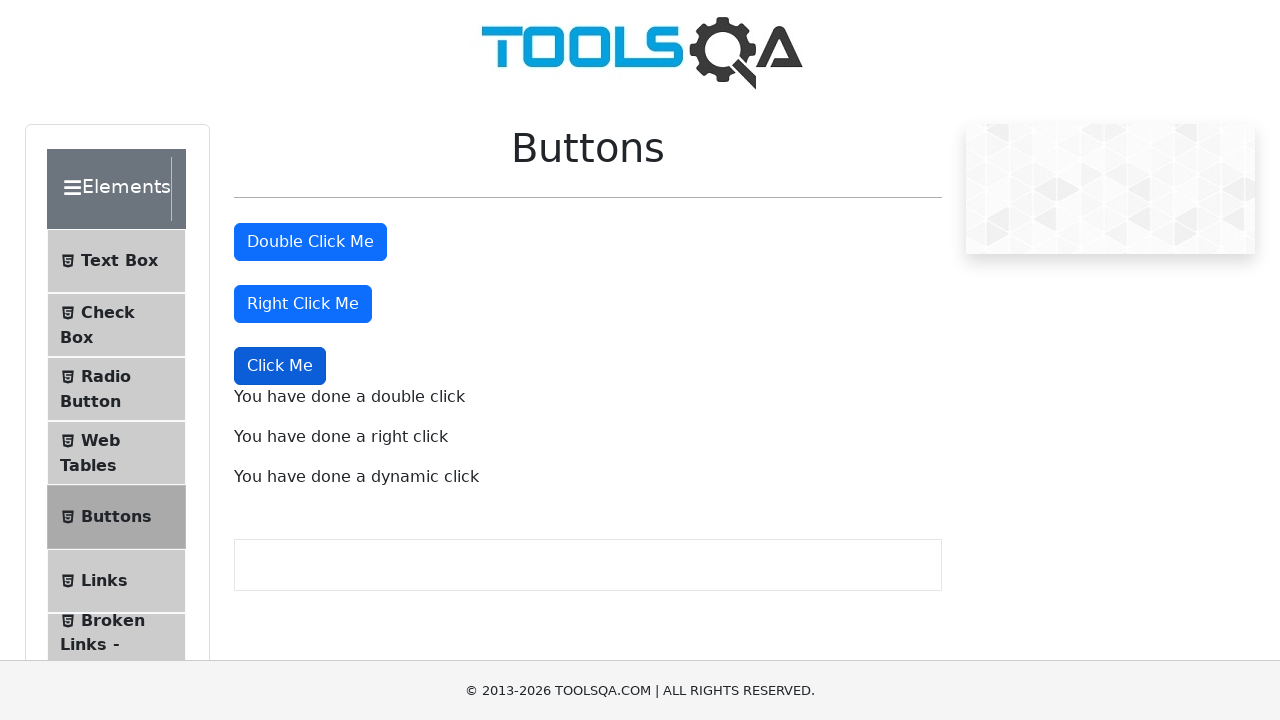

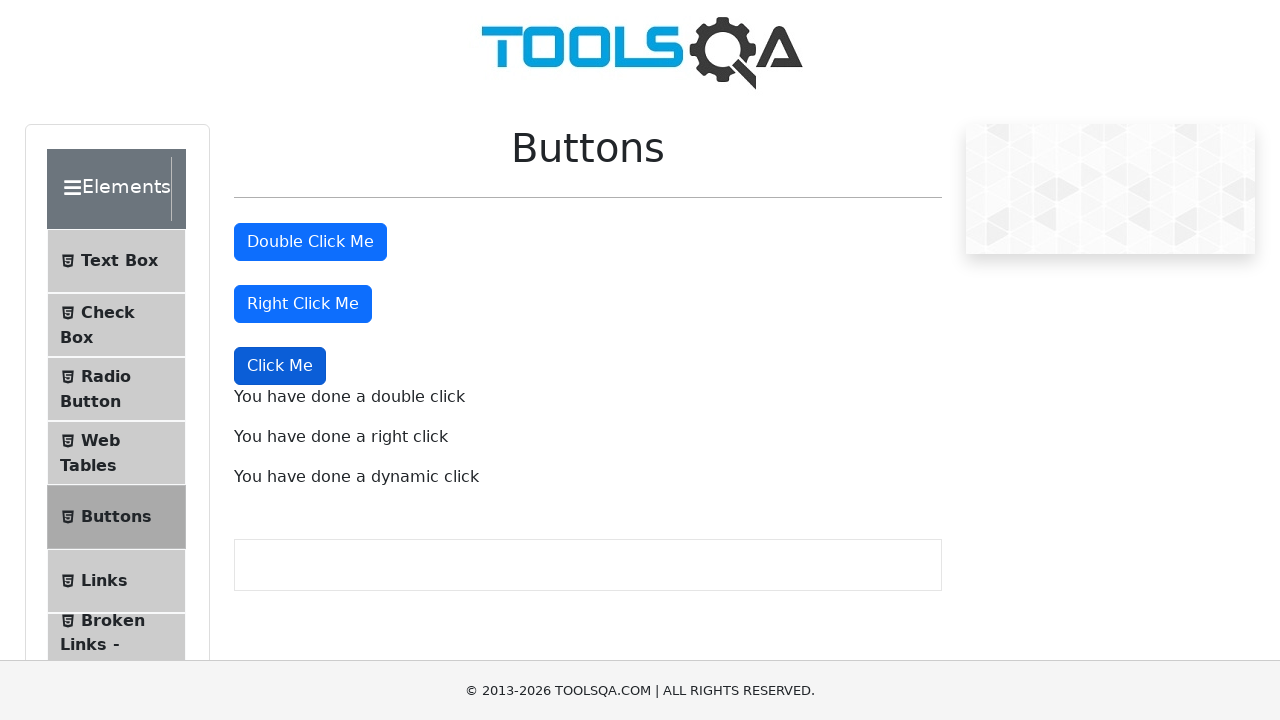